Tests dynamic content loading by clicking a start button and verifying that "Hello World!" text appears after the loading animation completes.

Starting URL: https://automationfc.github.io/dynamic-loading/

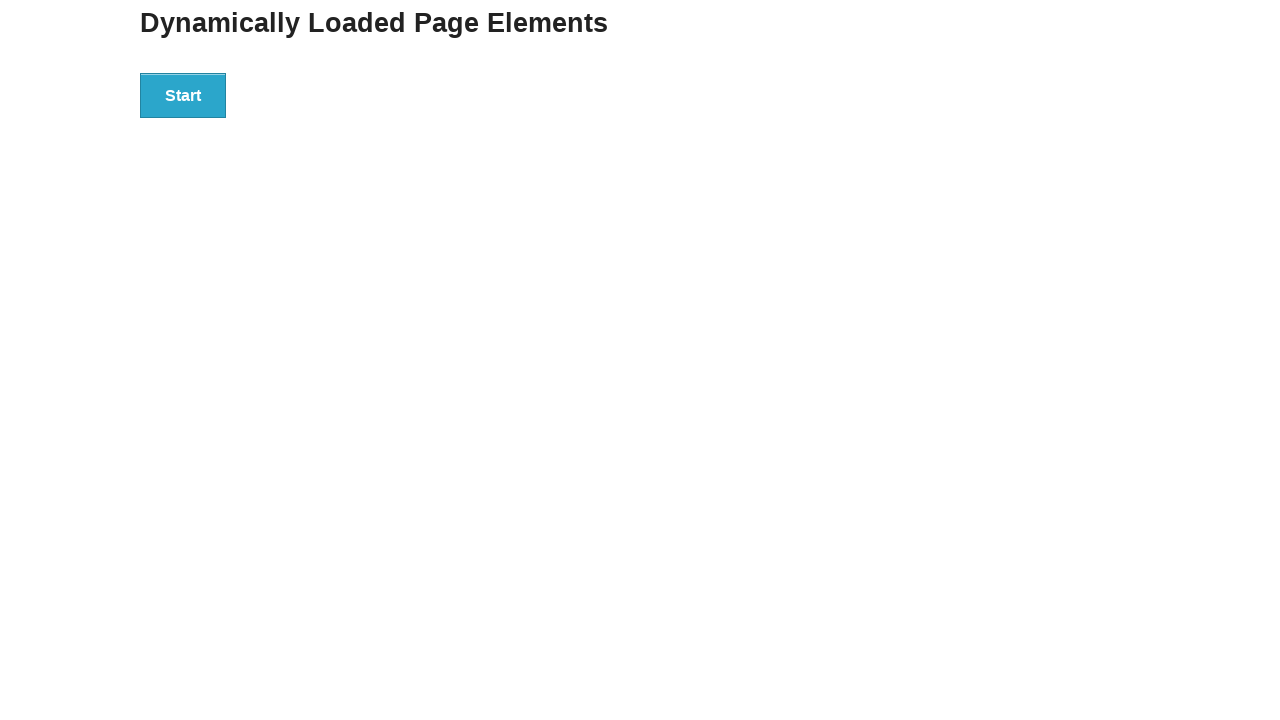

Navigated to dynamic loading test page
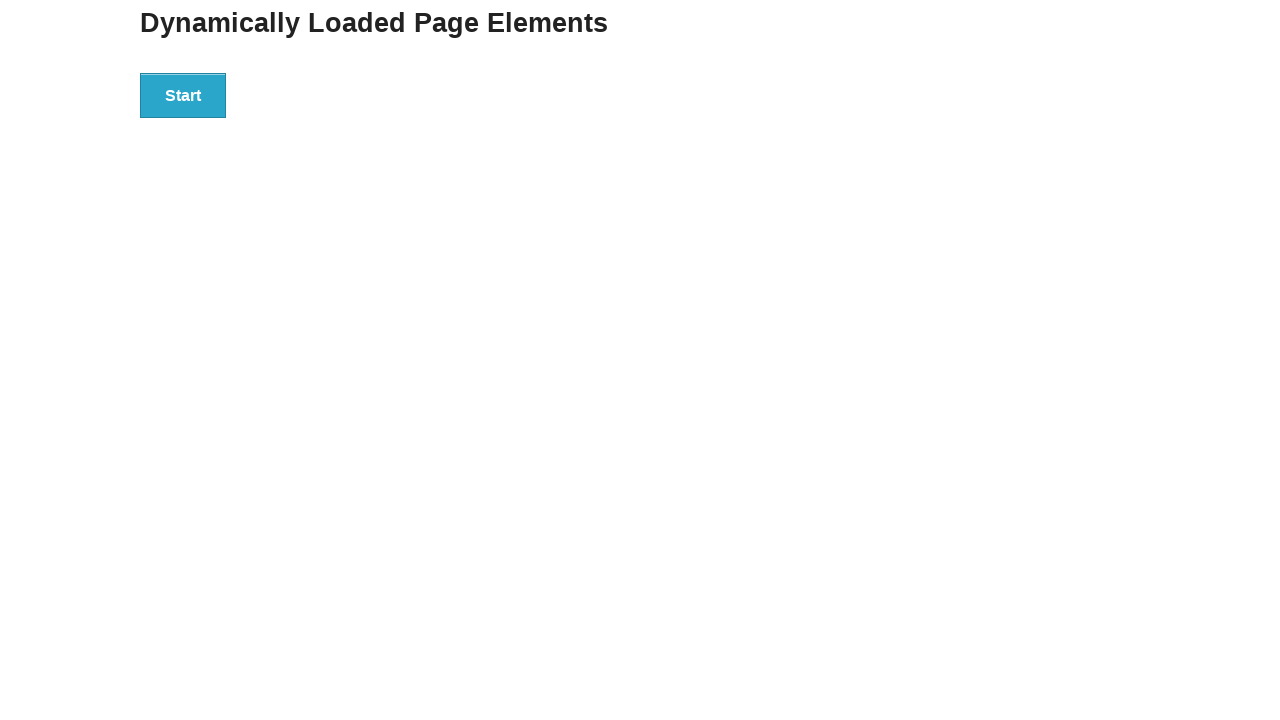

Clicked the start button to initiate dynamic content loading at (183, 95) on xpath=//div[@id='start']/button
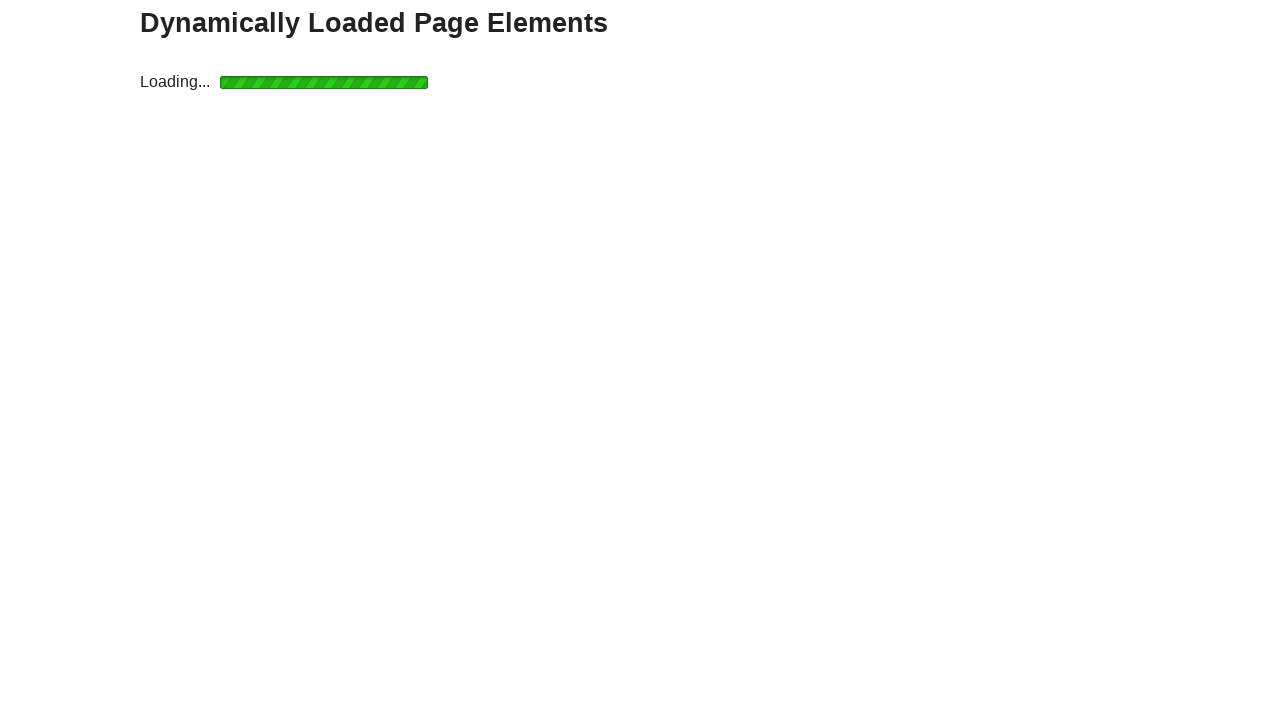

Loading animation completed and finish element appeared
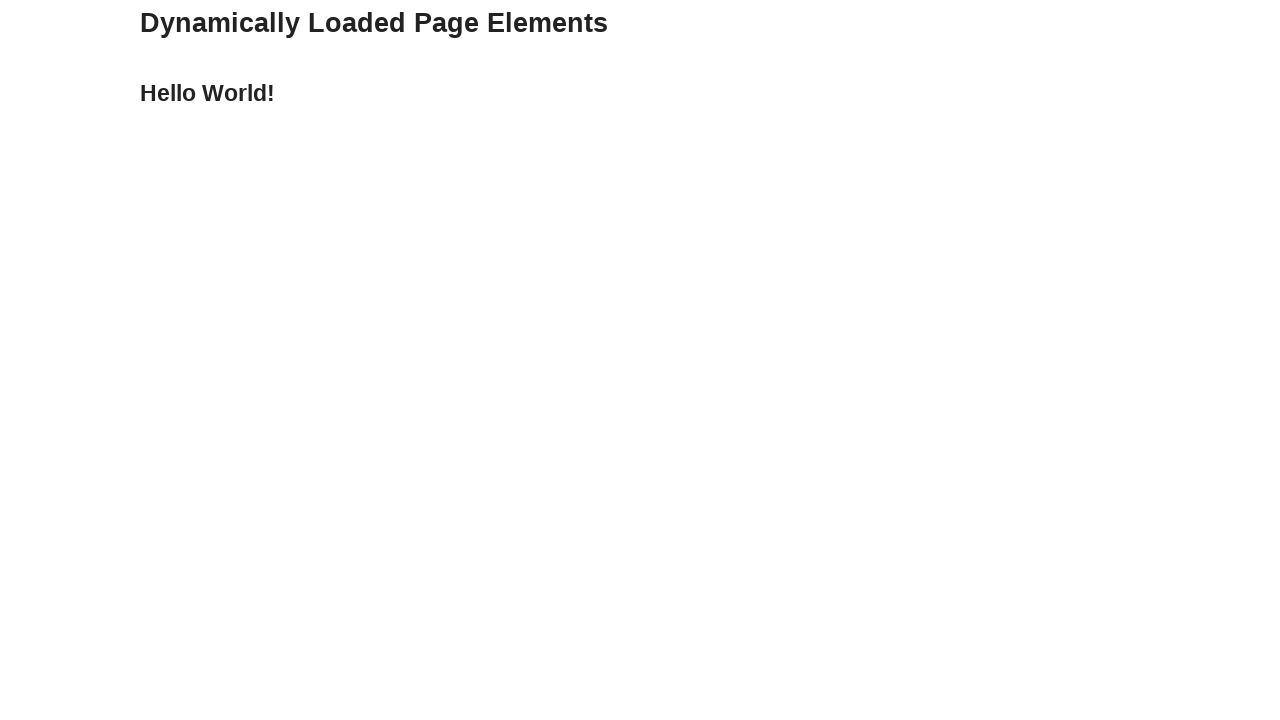

Verified that 'Hello World!' text is displayed after loading
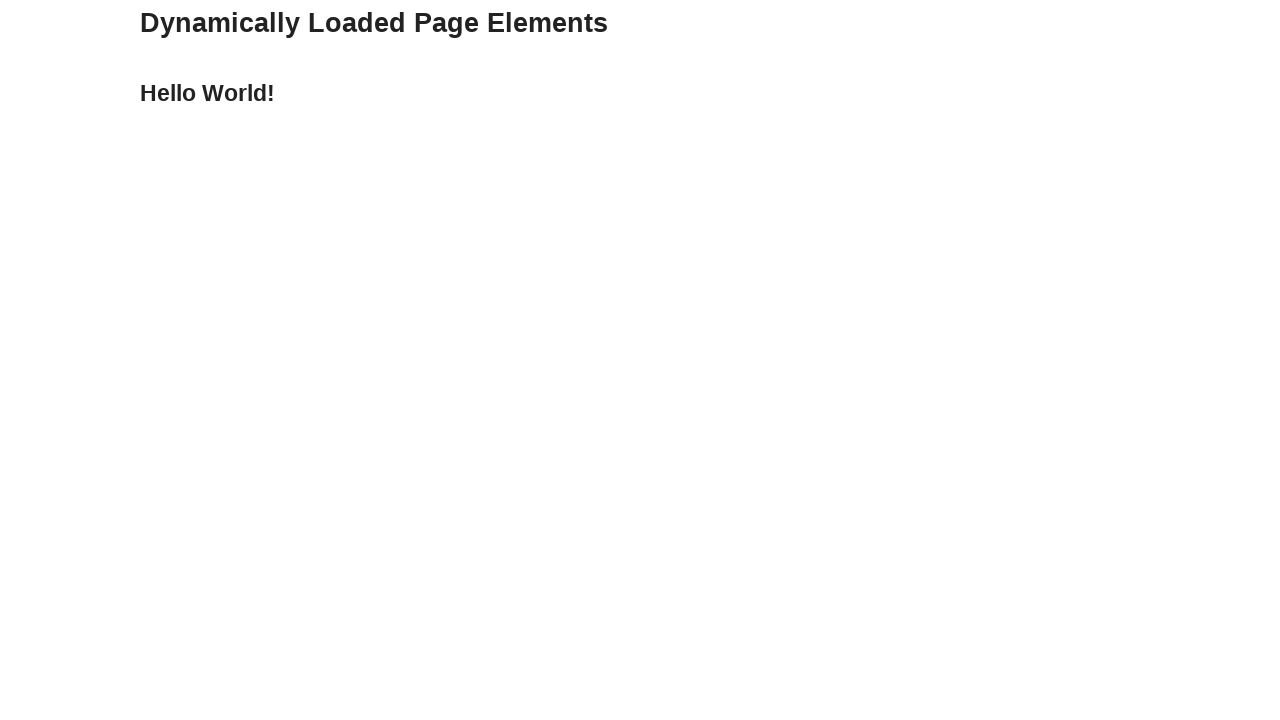

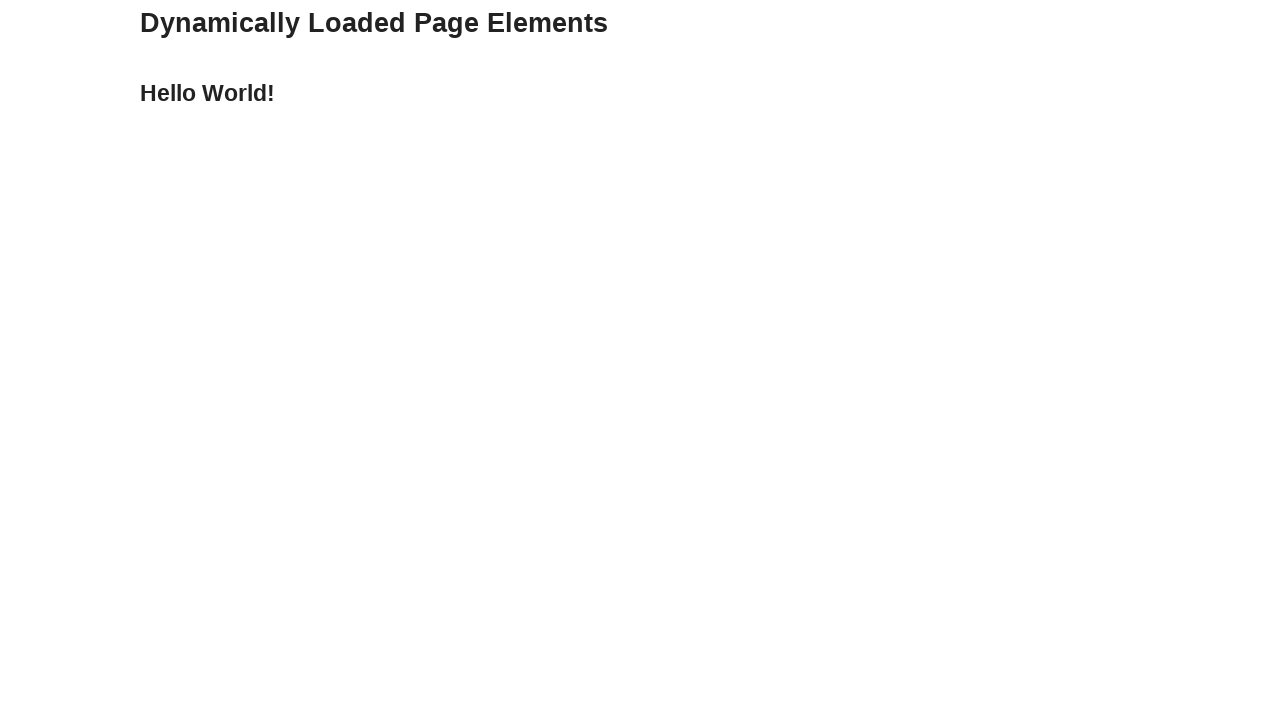